Tests that the todo counter displays the correct number of items

Starting URL: https://demo.playwright.dev/todomvc

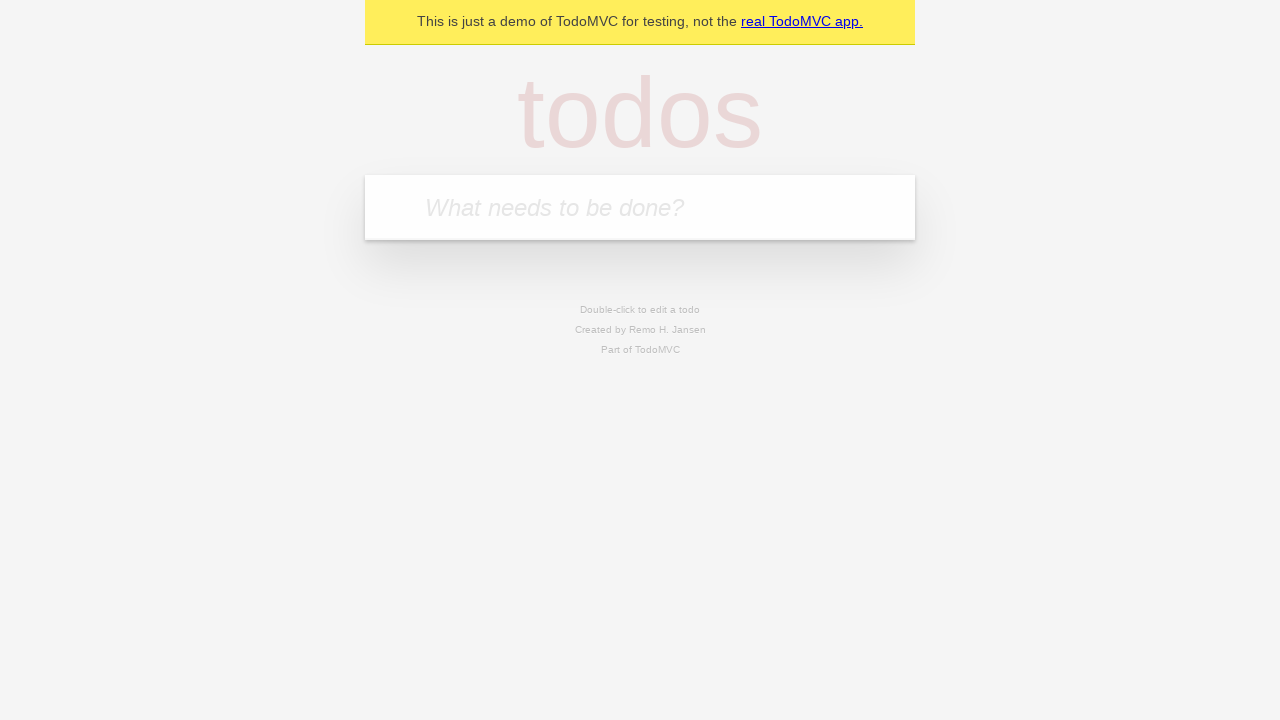

Filled todo input field with 'buy some cheese' on internal:attr=[placeholder="What needs to be done?"i]
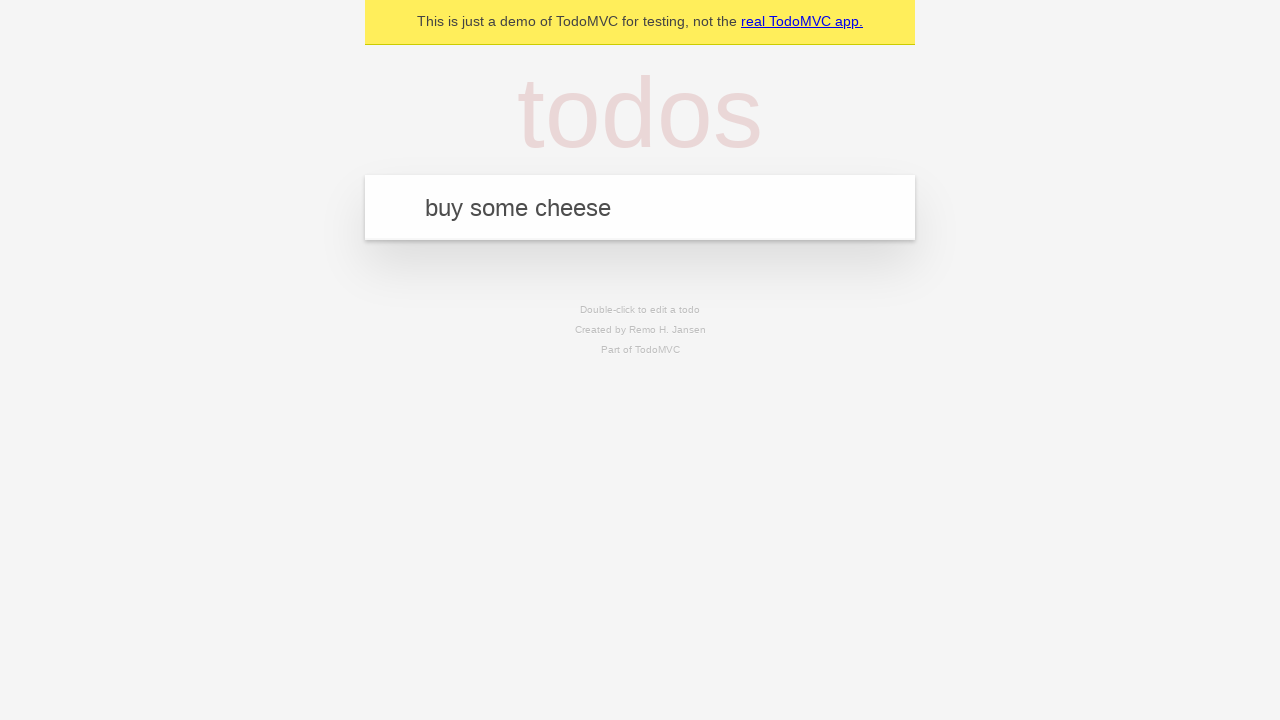

Pressed Enter to create first todo item on internal:attr=[placeholder="What needs to be done?"i]
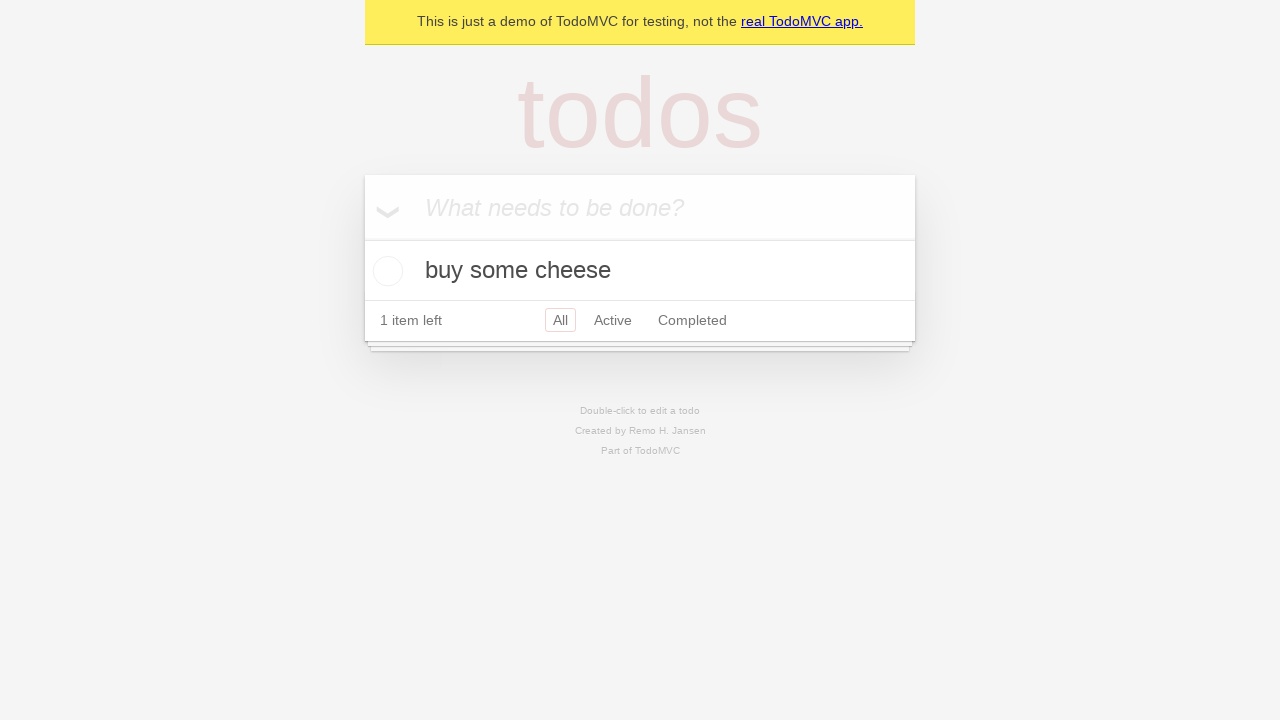

Todo counter element loaded after creating first item
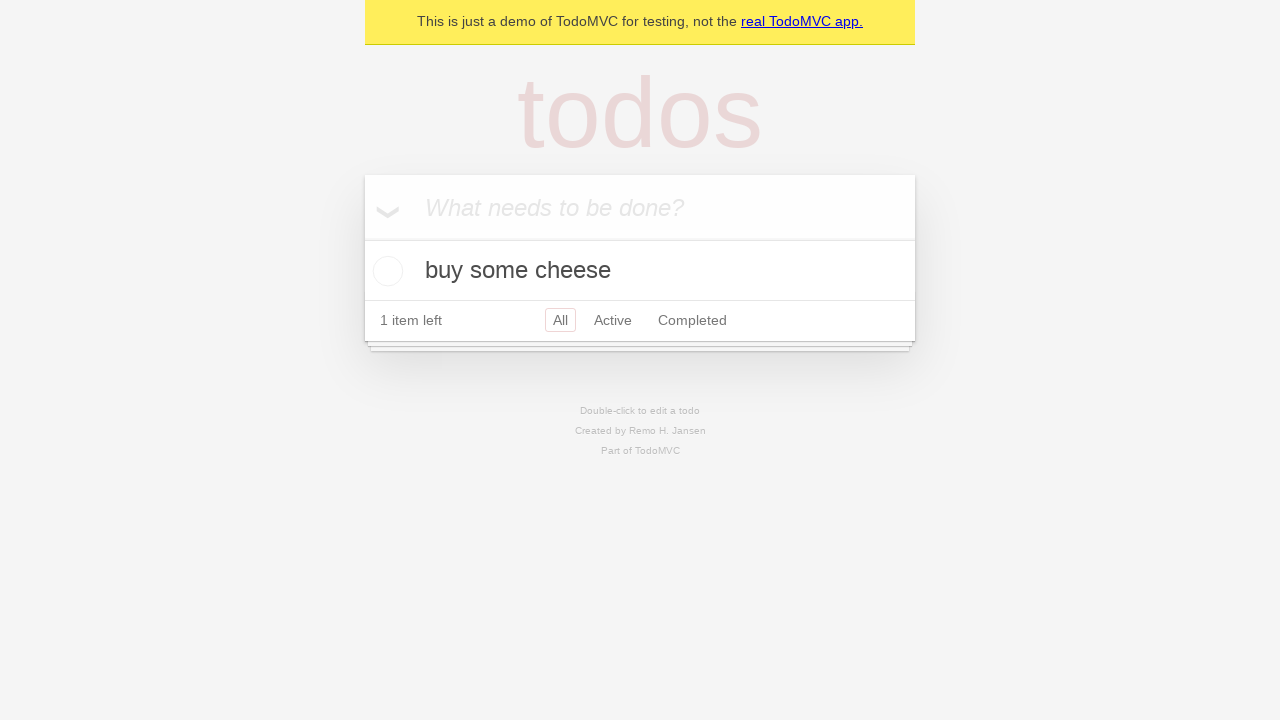

Filled todo input field with 'feed the cat' on internal:attr=[placeholder="What needs to be done?"i]
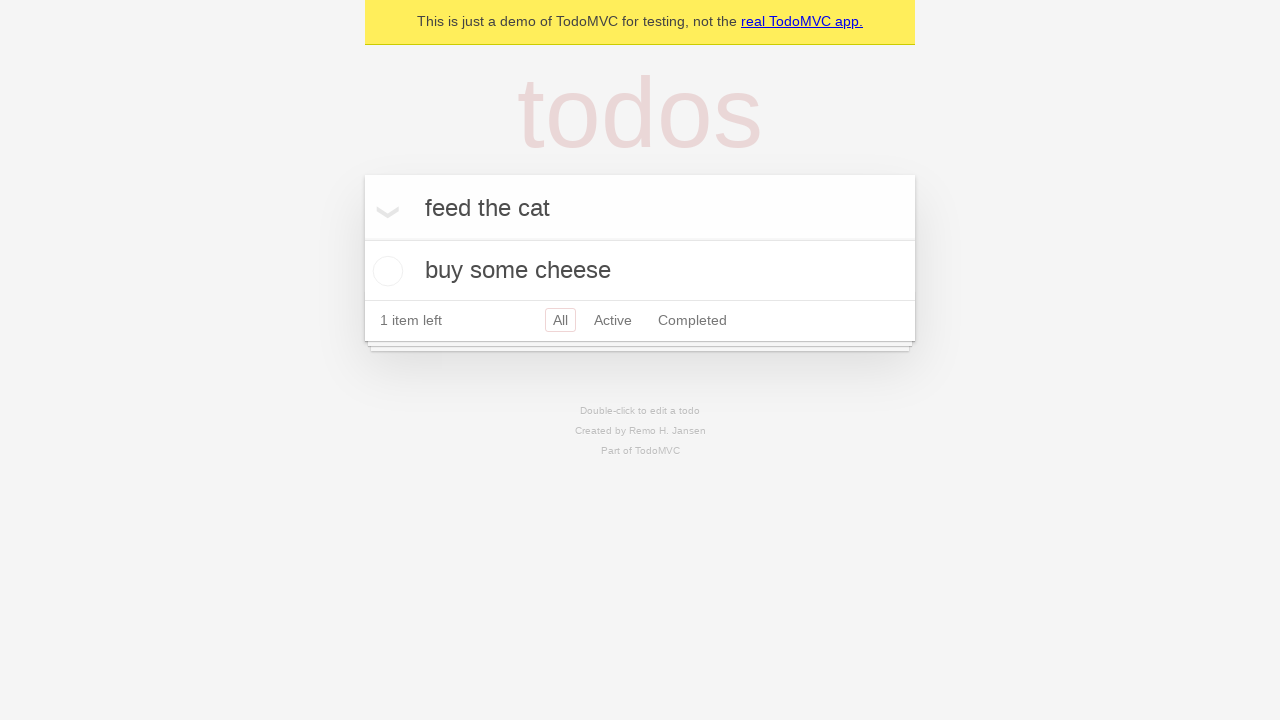

Pressed Enter to create second todo item on internal:attr=[placeholder="What needs to be done?"i]
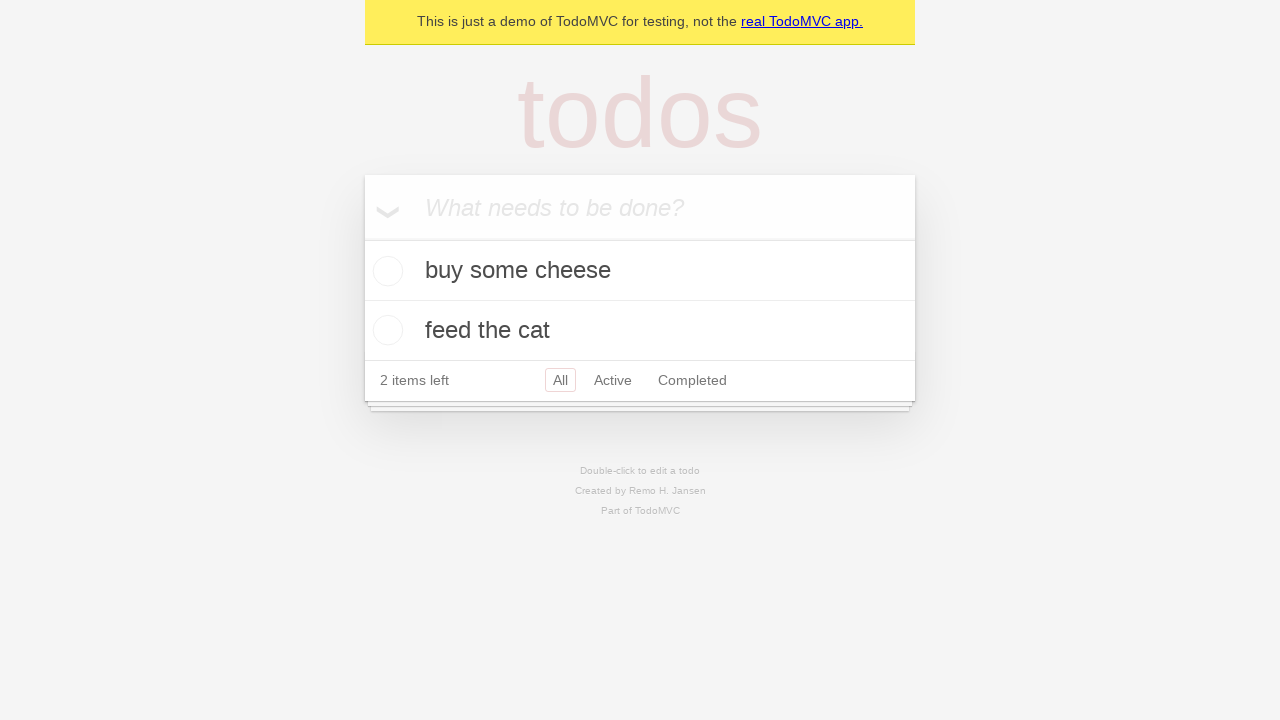

Todo counter element updated showing 2 items
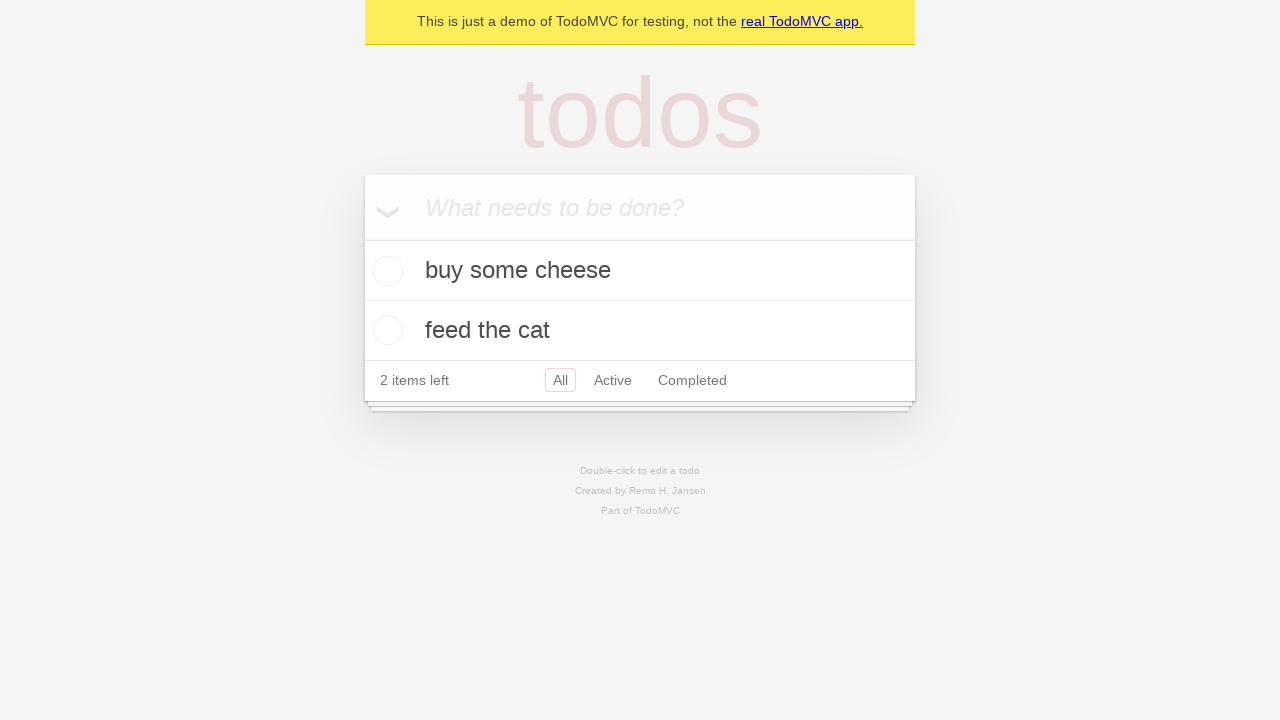

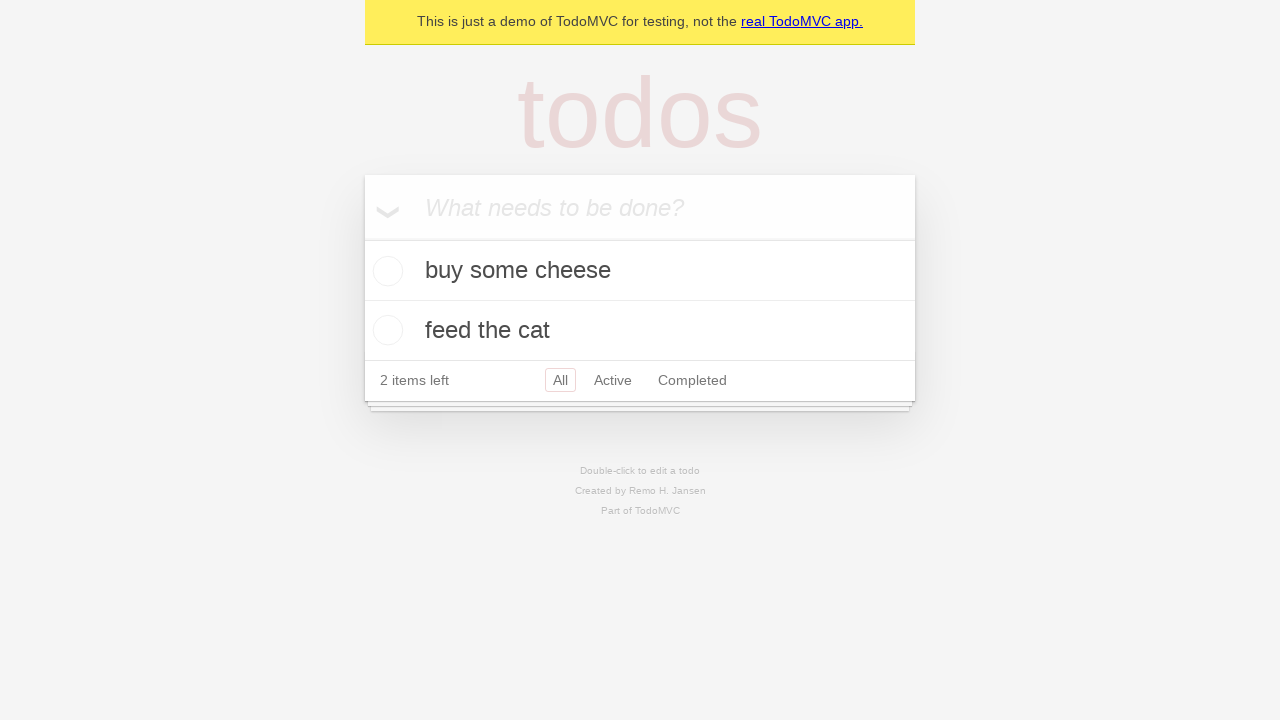